Navigates to a training support website and clicks on a card element to navigate to a new page, verifying the navigation was successful.

Starting URL: https://training-support.net/

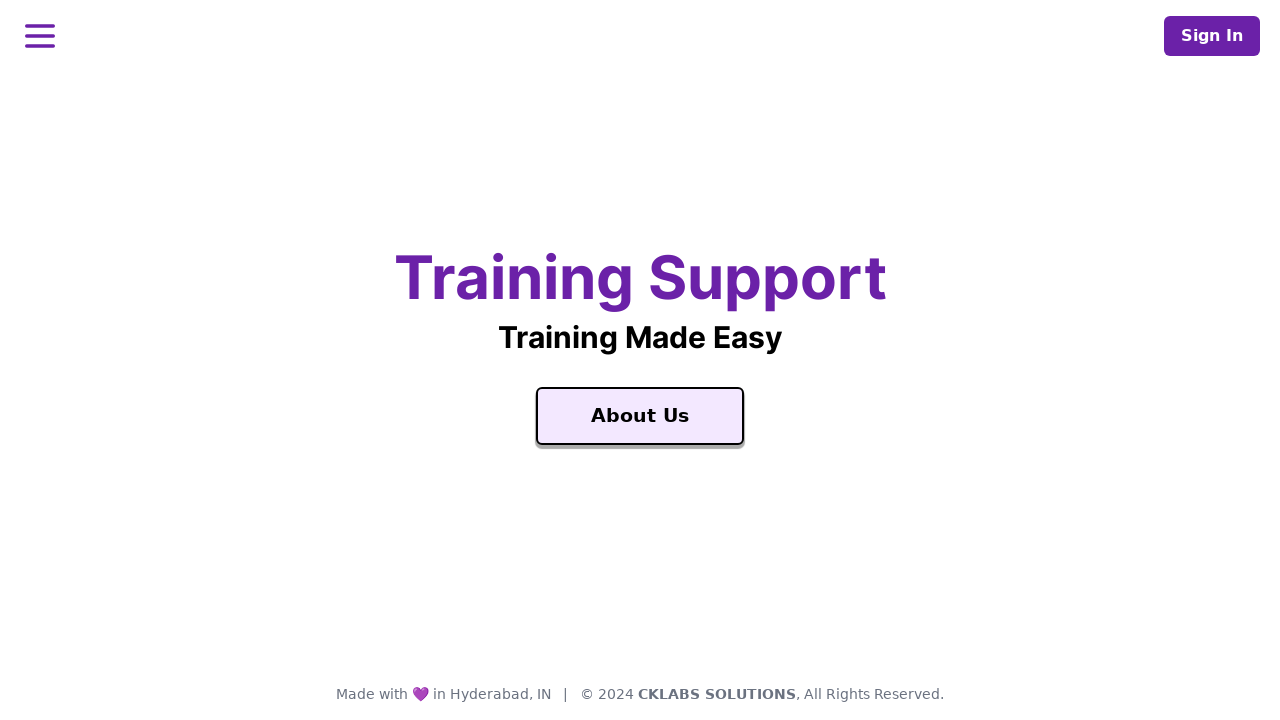

Verified page title is not empty on training support website
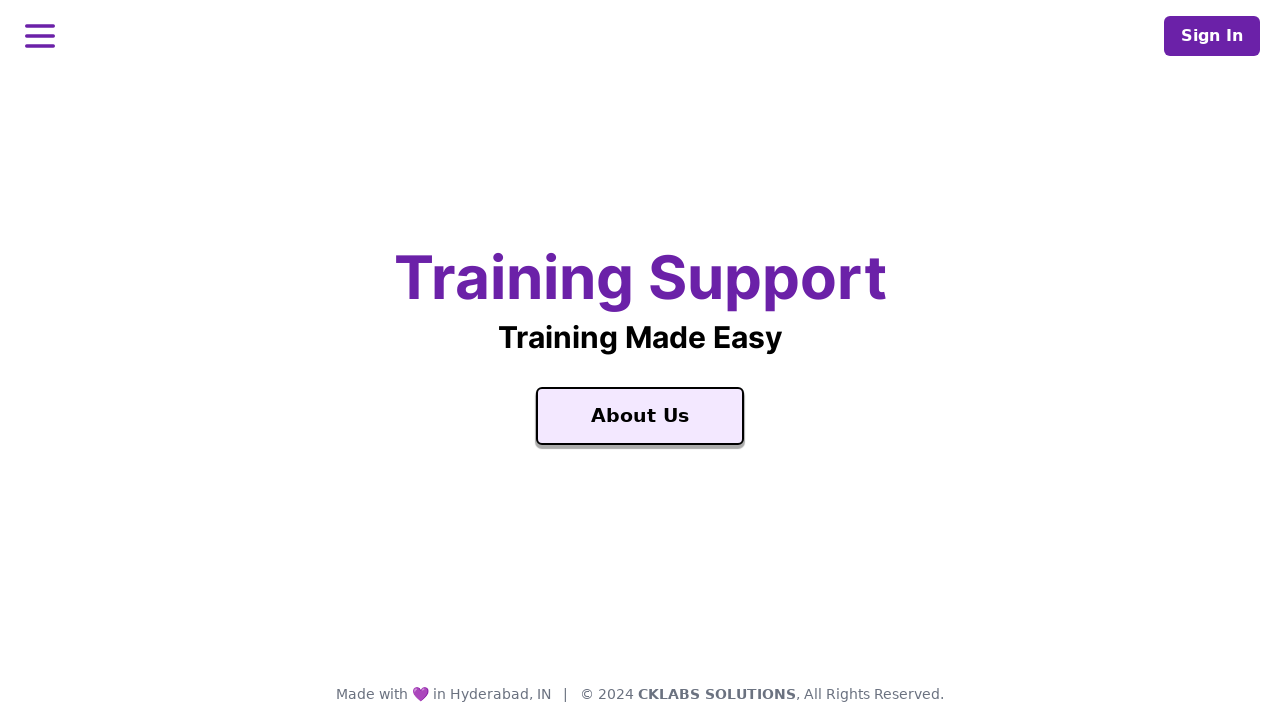

Clicked on card element to navigate to new page at (640, 416) on .card
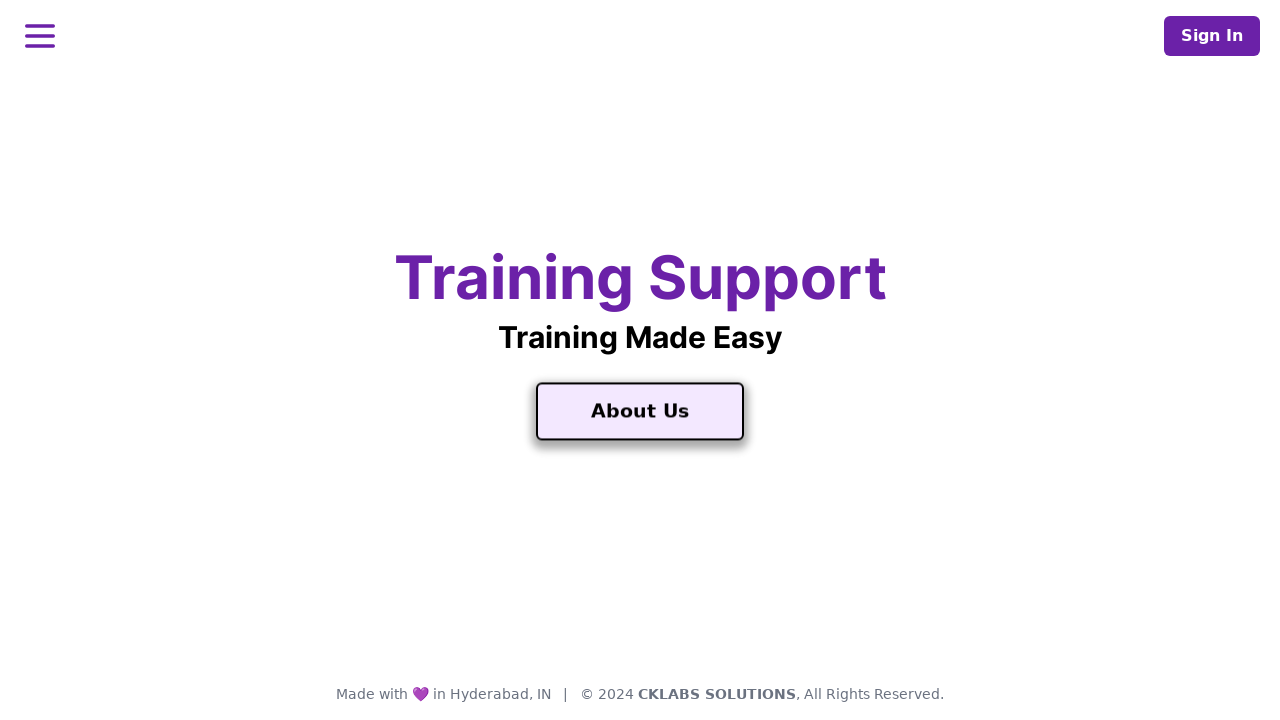

Waited for new page to load (domcontentloaded state)
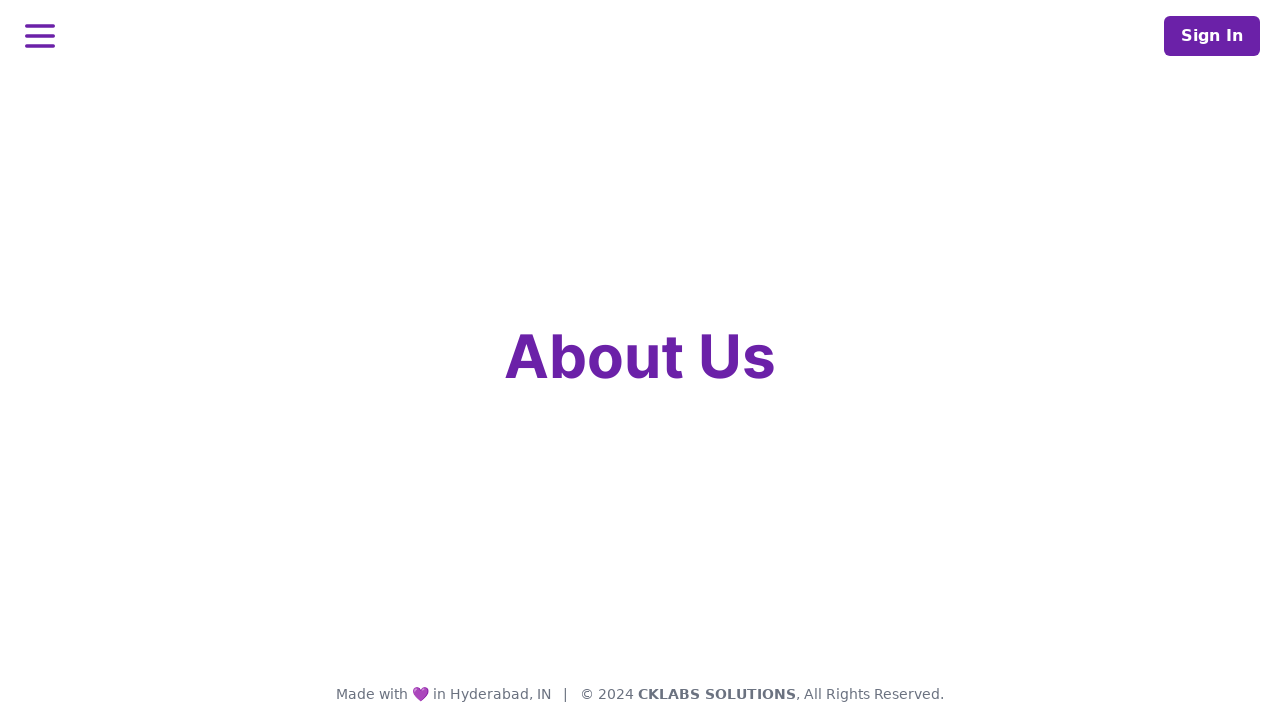

Verified navigation was successful - new page title is not empty
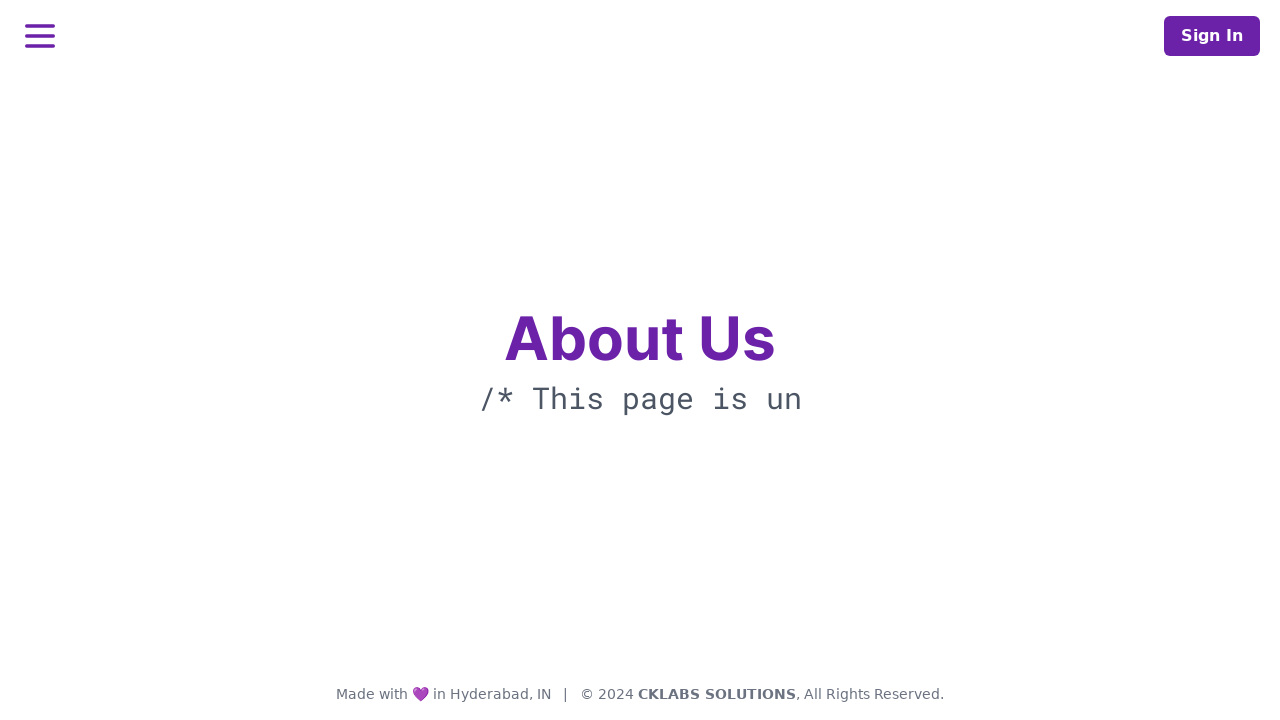

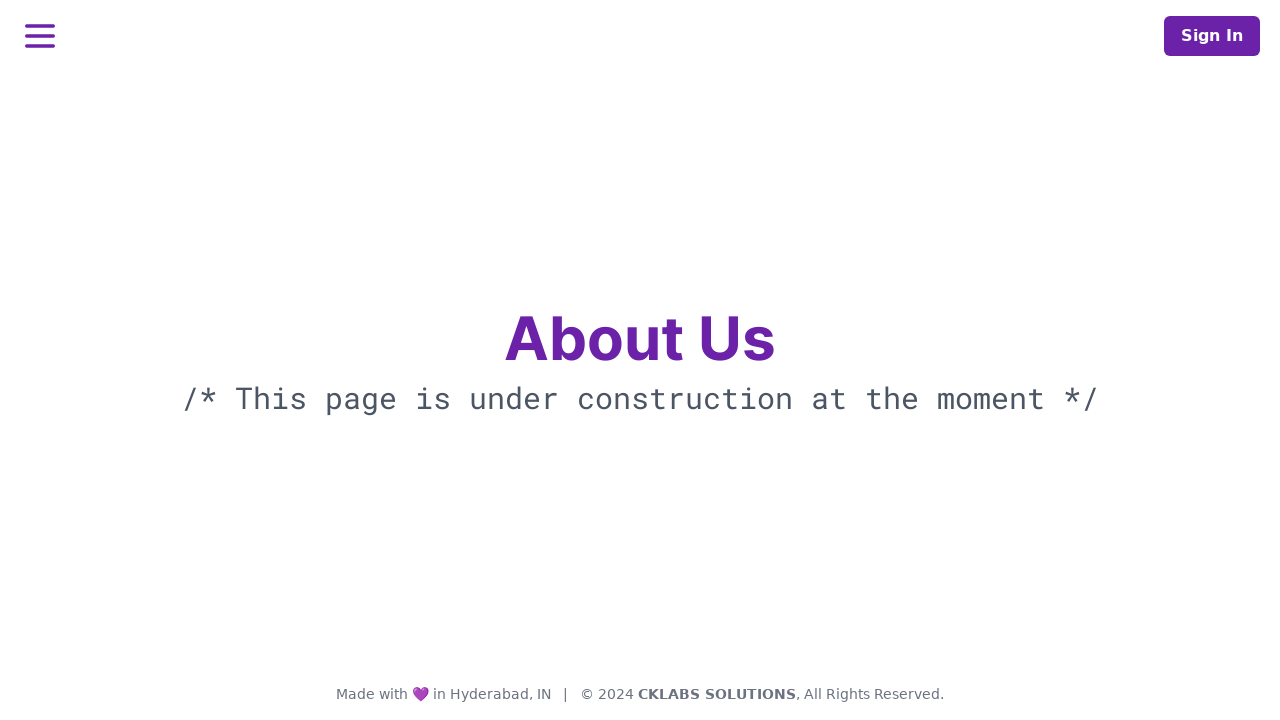